Tests a flight purchase form by filling in customer and payment details, then submitting the form and verifying the confirmation page

Starting URL: https://blazedemo.com/purchase.php

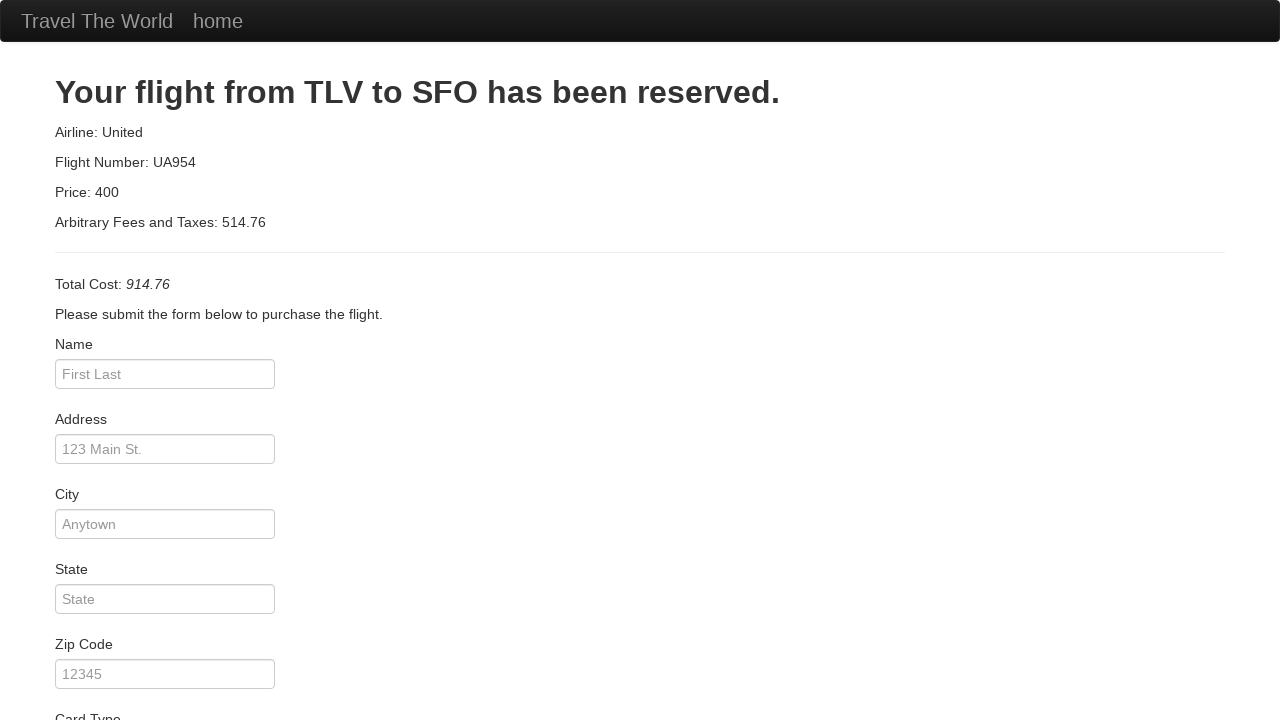

Filled customer name field with 'David' on #inputName
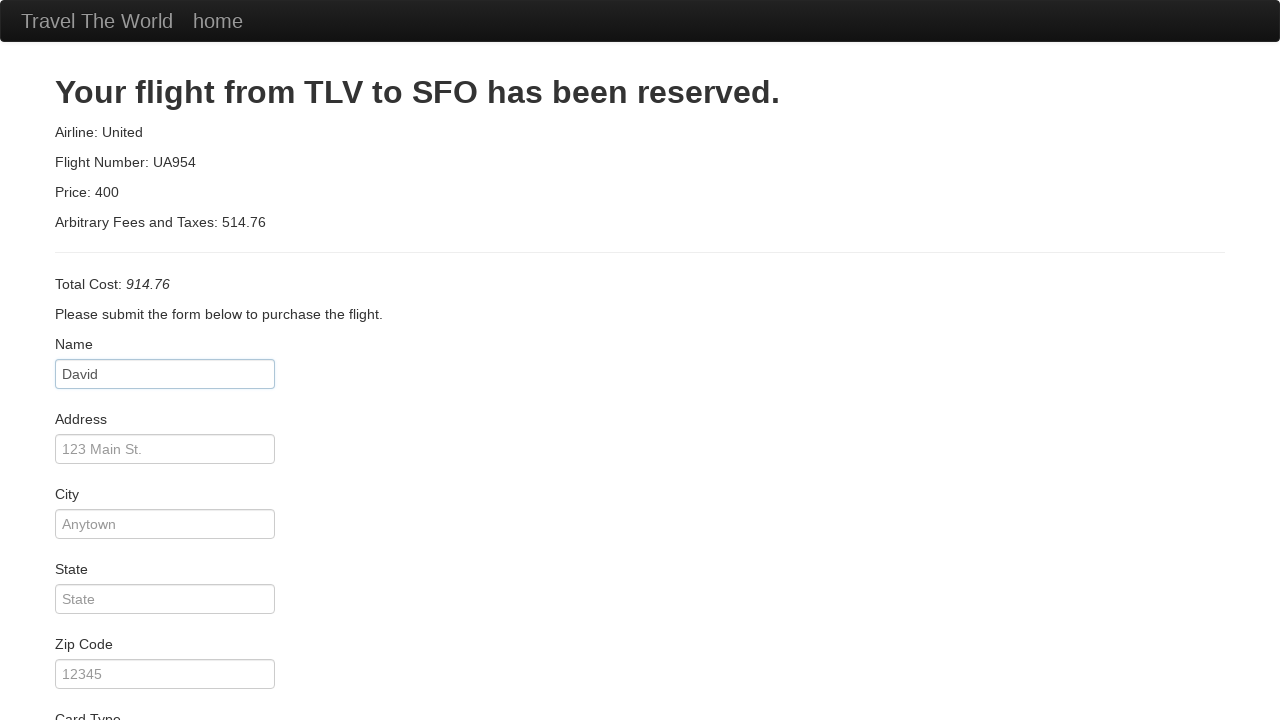

Filled address field with '2000 E Devon Ave' on #address
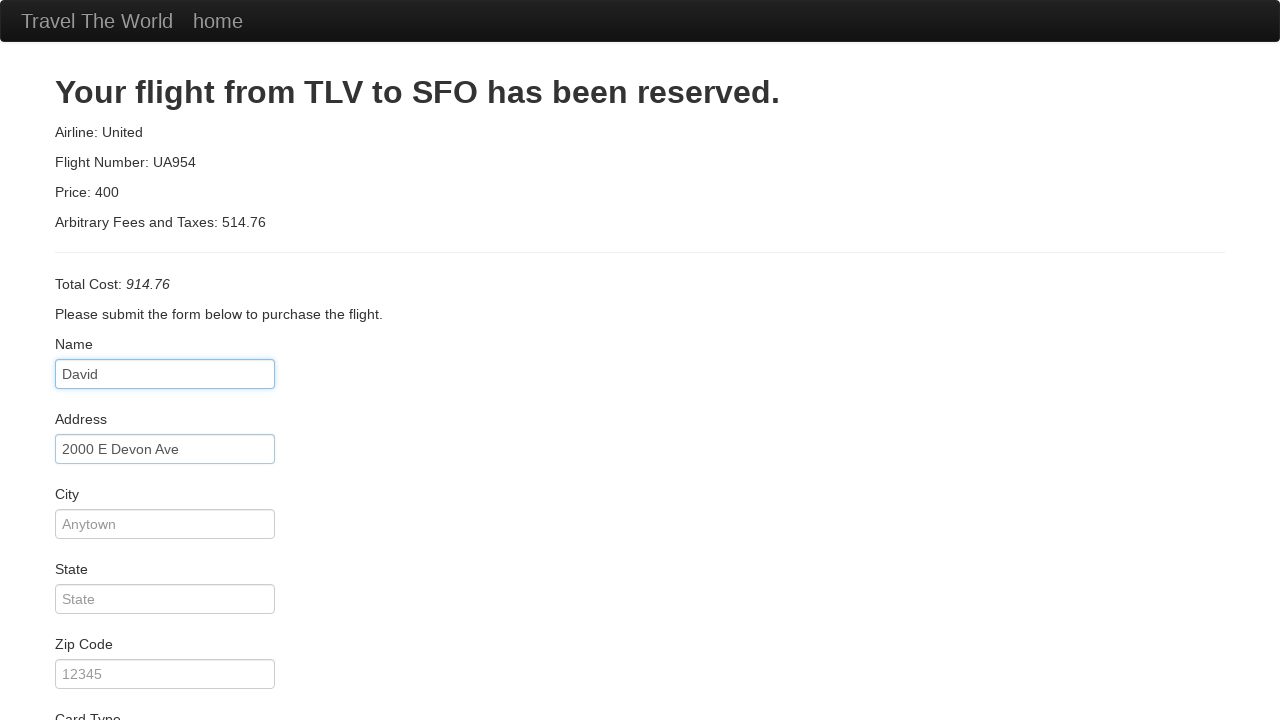

Filled city field with 'Chicago' on #city
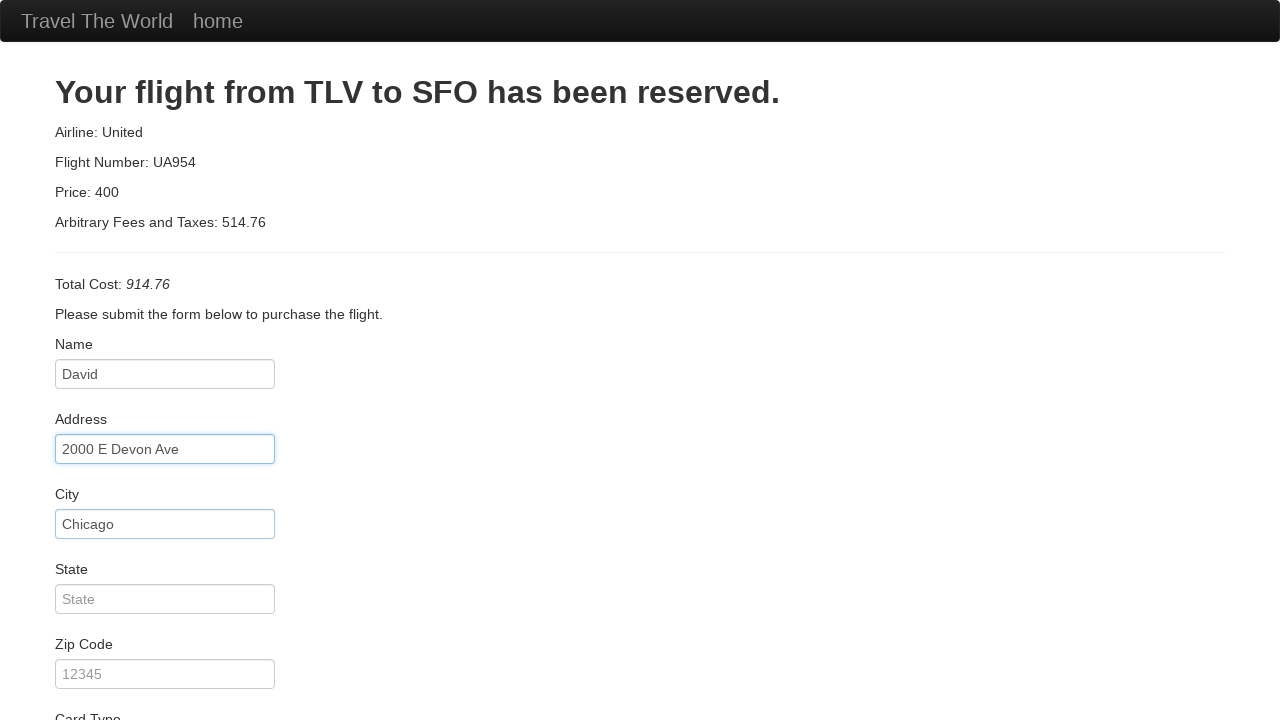

Filled state field with 'Illinois' on #state
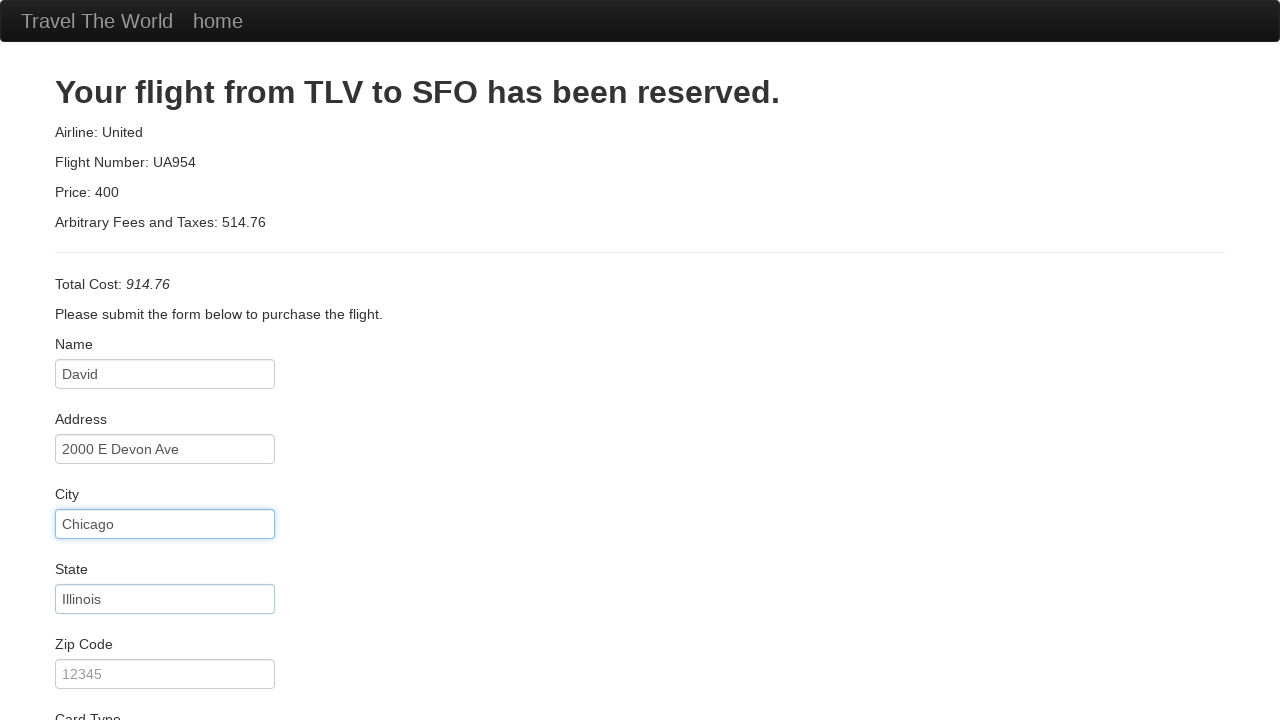

Filled zip code field with '60606' on #zipCode
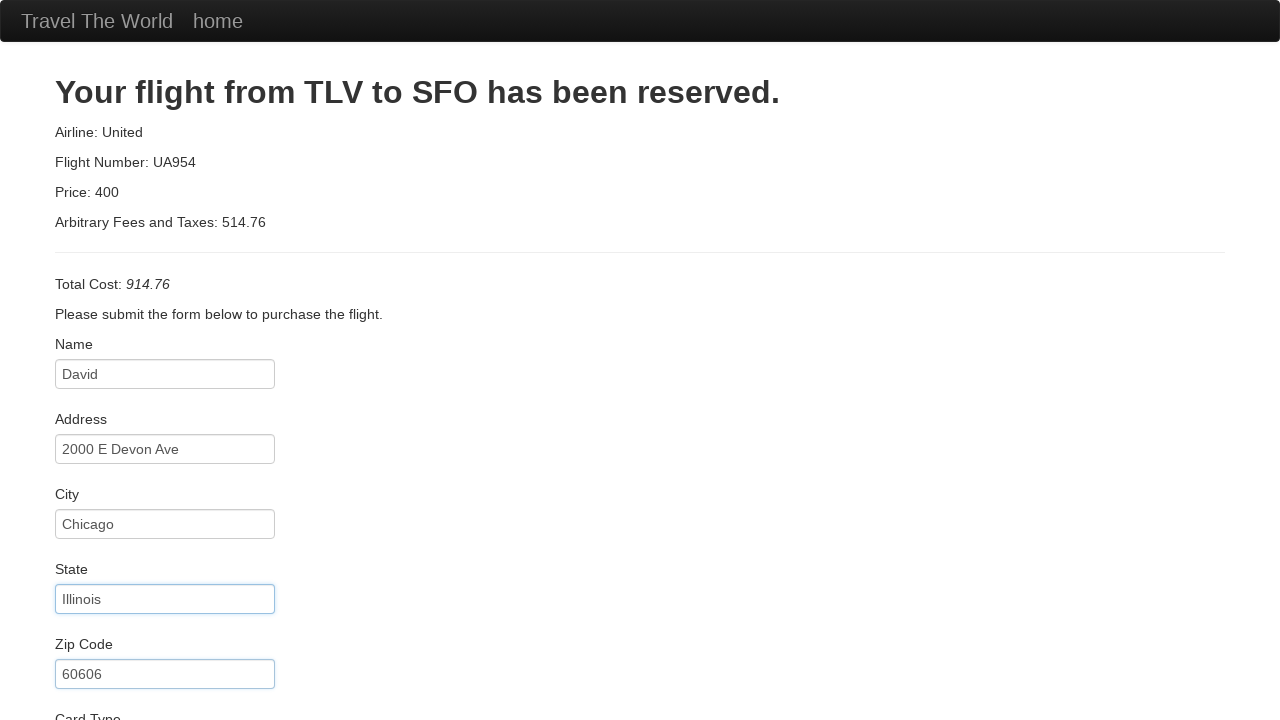

Filled credit card number field with '4566998734522988' on #creditCardNumber
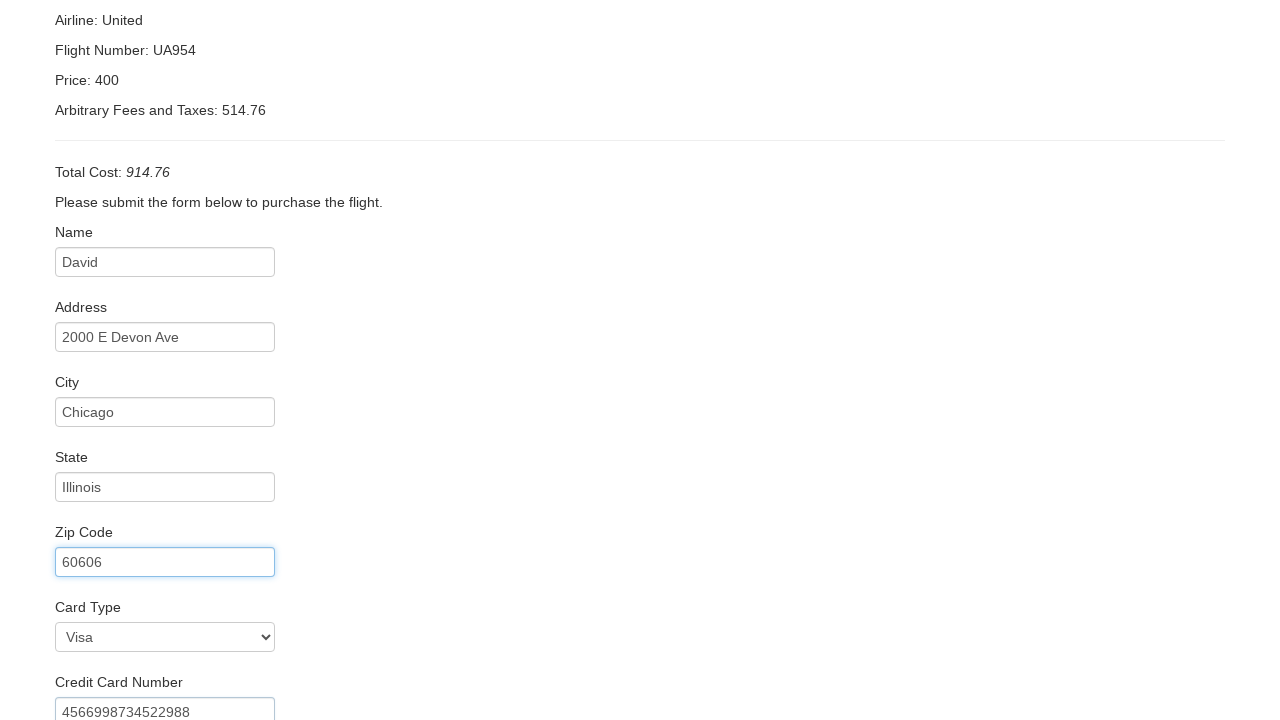

Filled credit card month field with '09' on #creditCardMonth
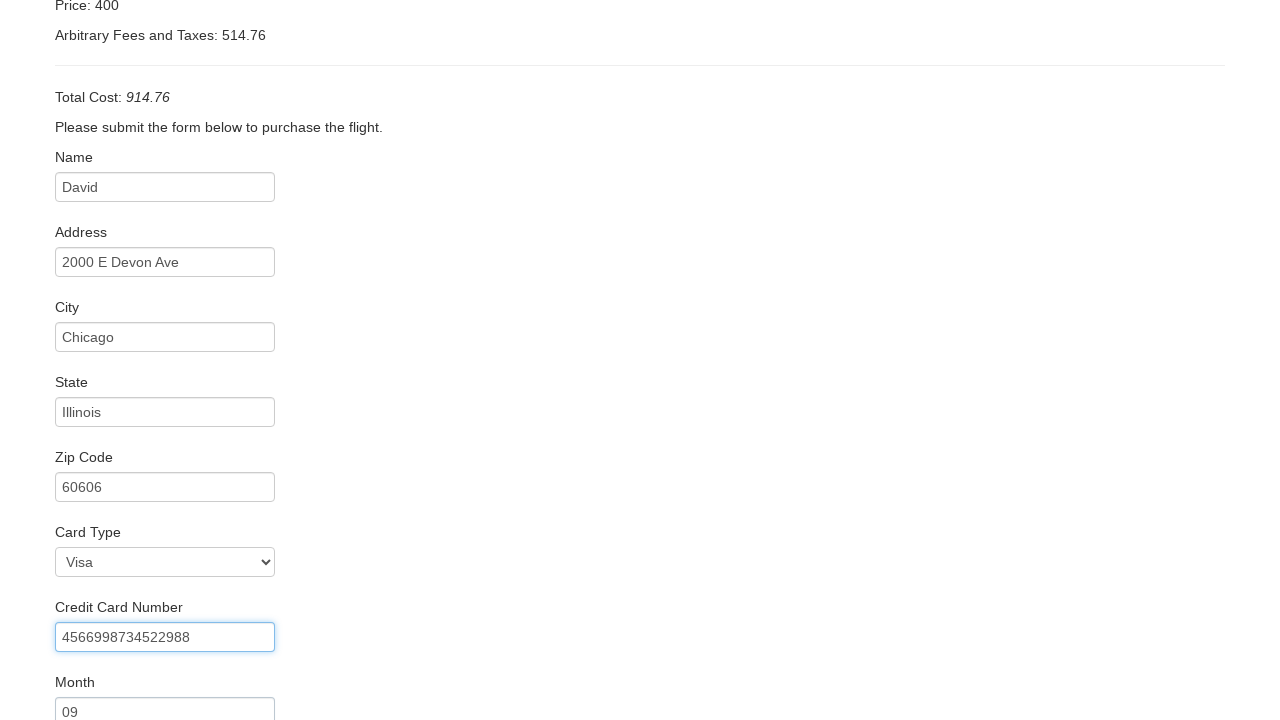

Filled credit card year field with '2024' on #creditCardYear
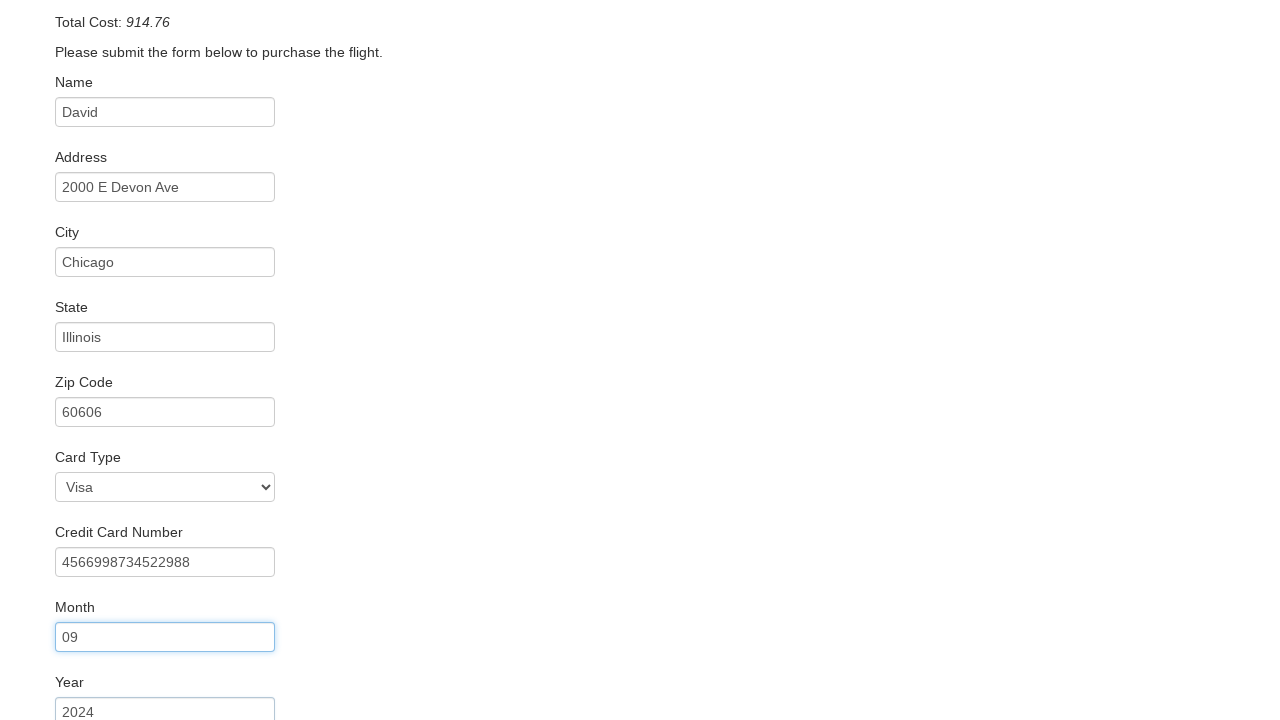

Filled name on card field with 'David Trump' on #nameOnCard
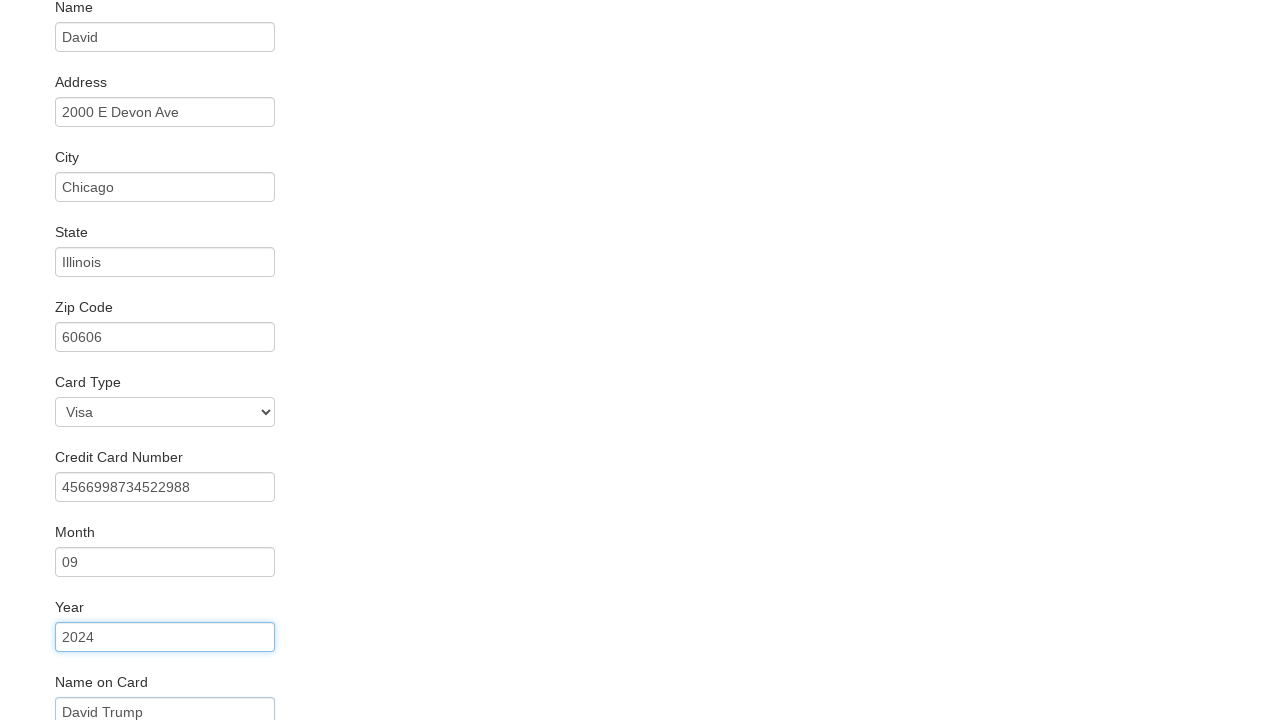

Clicked 'Remember Me' checkbox at (62, 656) on #rememberMe
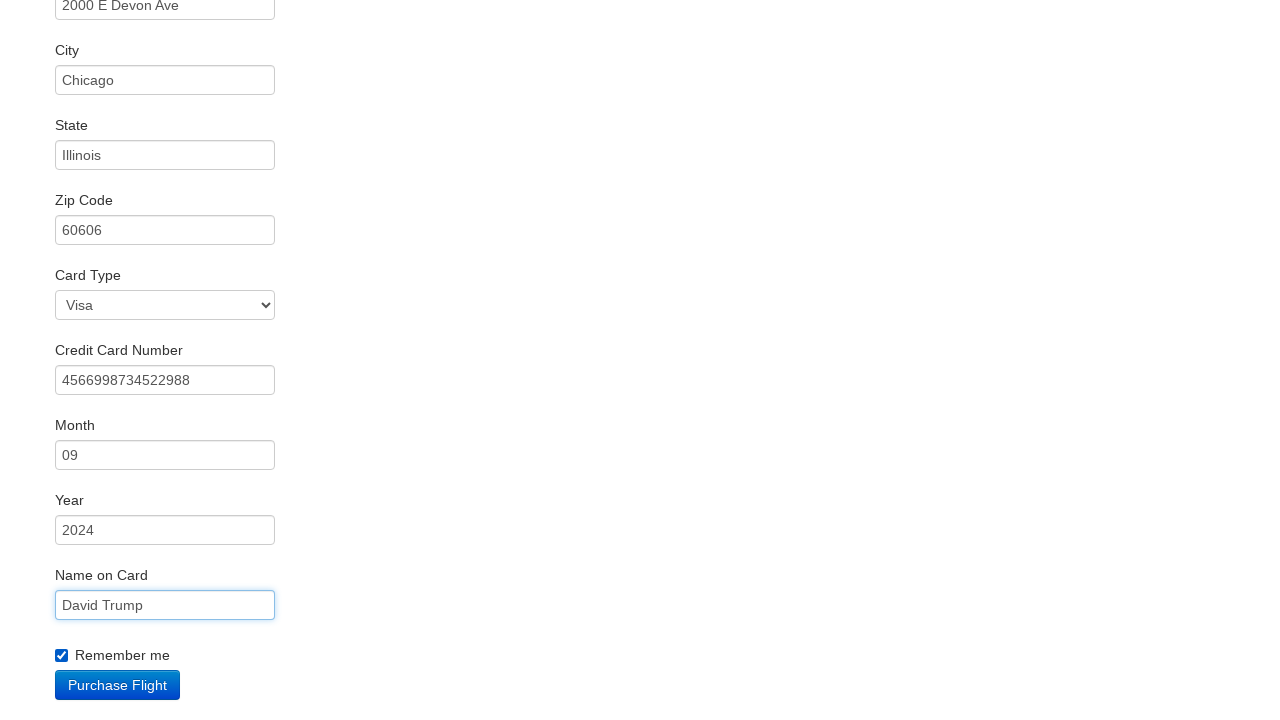

Clicked Purchase button to submit the form at (118, 685) on xpath=//input[contains(@value, 'Purc')]
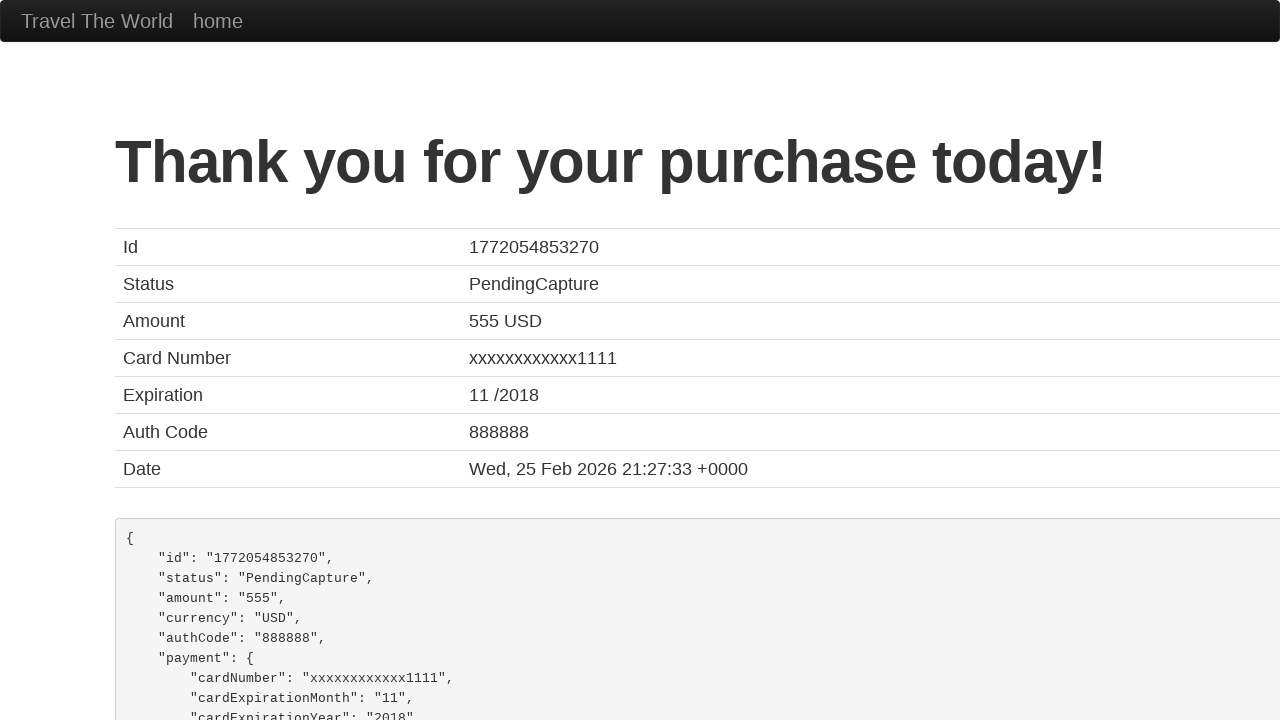

Confirmation page loaded successfully
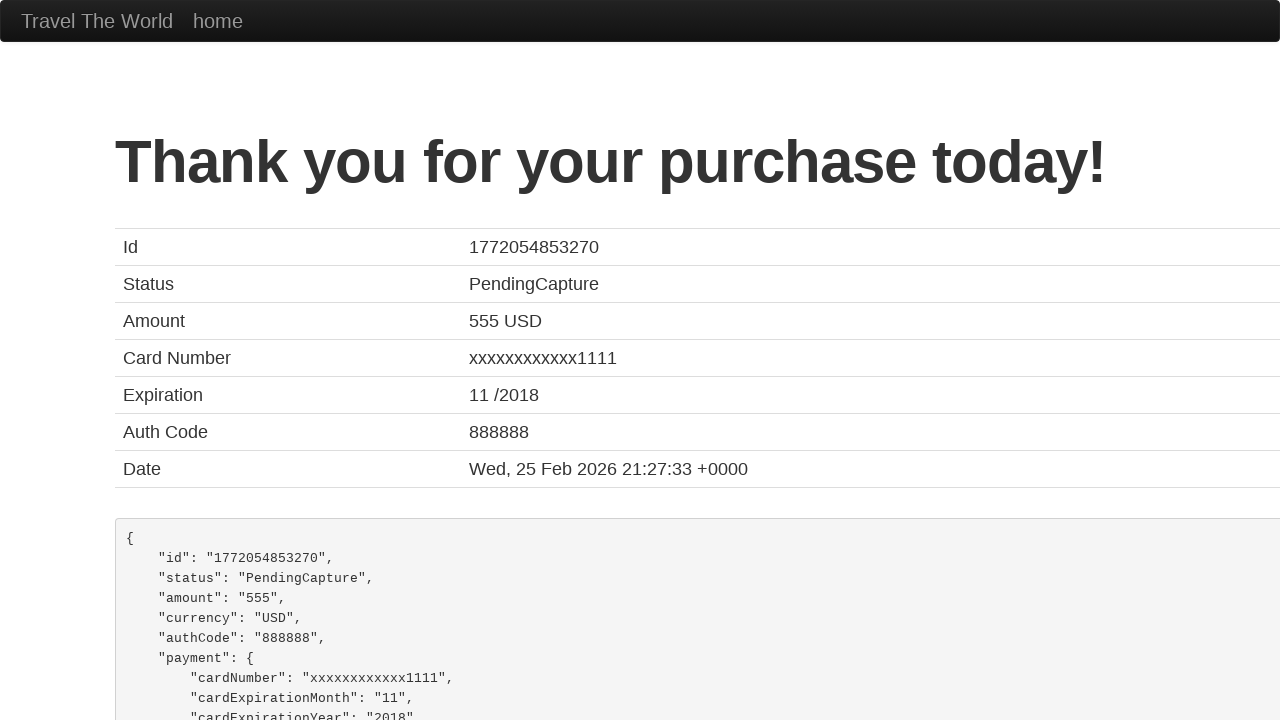

Confirmation message 'Thank you for your purchase today!' is displayed
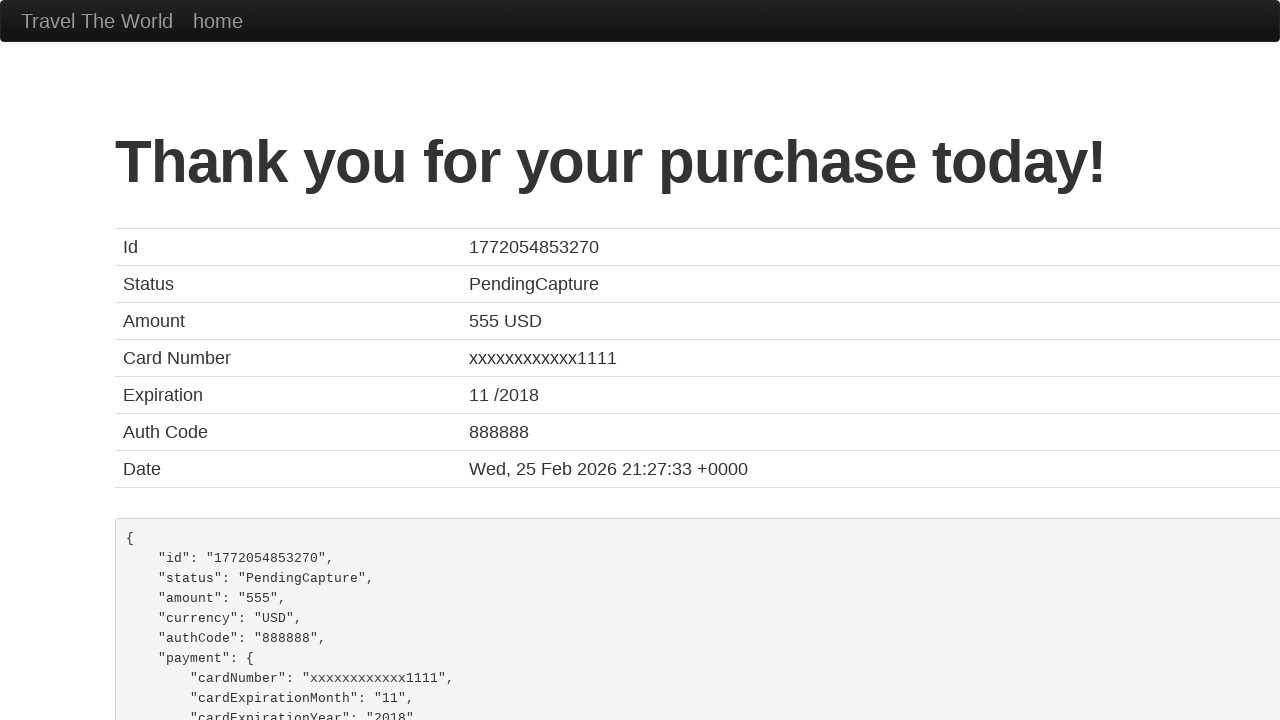

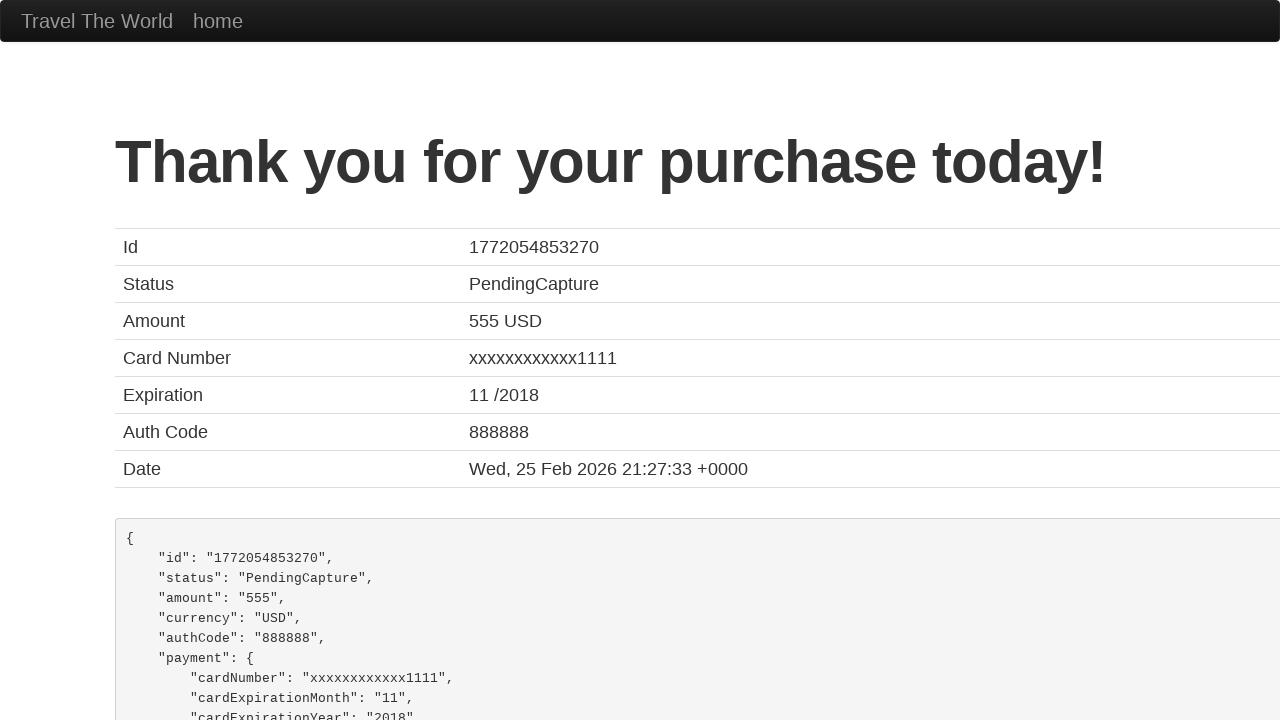